Verifies that the leasing page has the correct title "Leasing - QGM Blog"

Starting URL: https://celkiboi.github.io/QGMBlog/pages/leasing.html

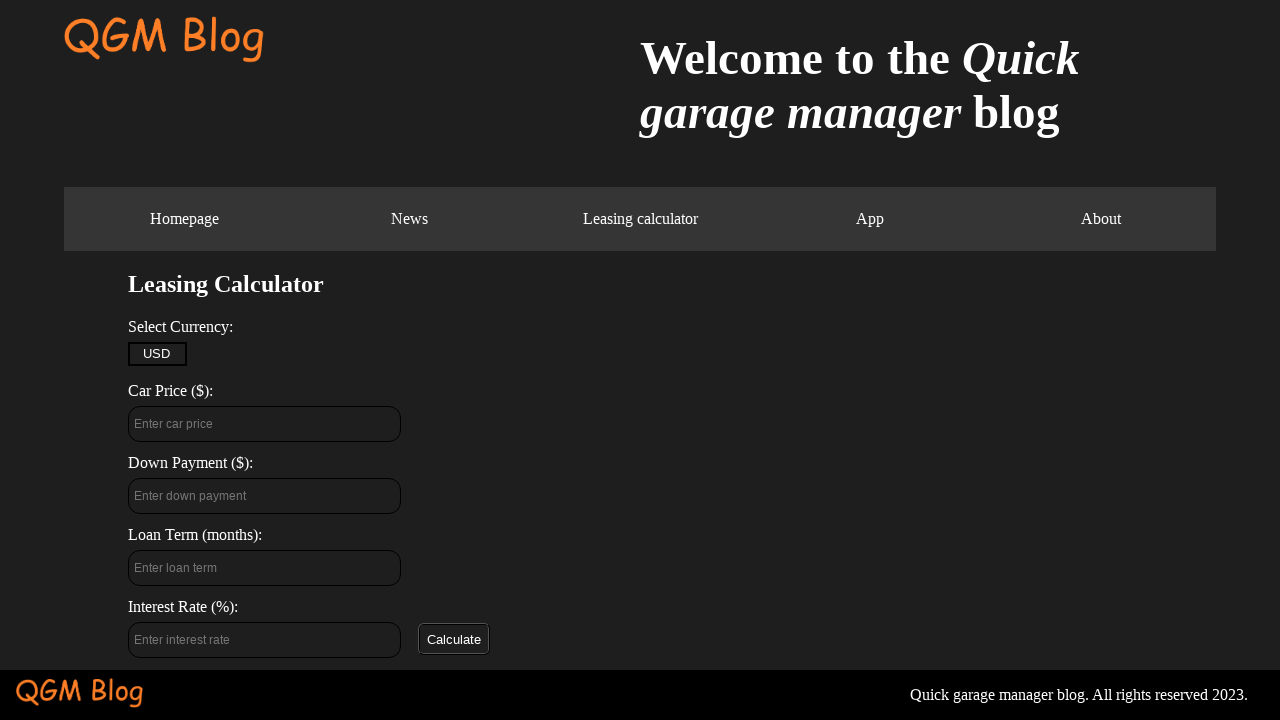

Navigated to leasing page
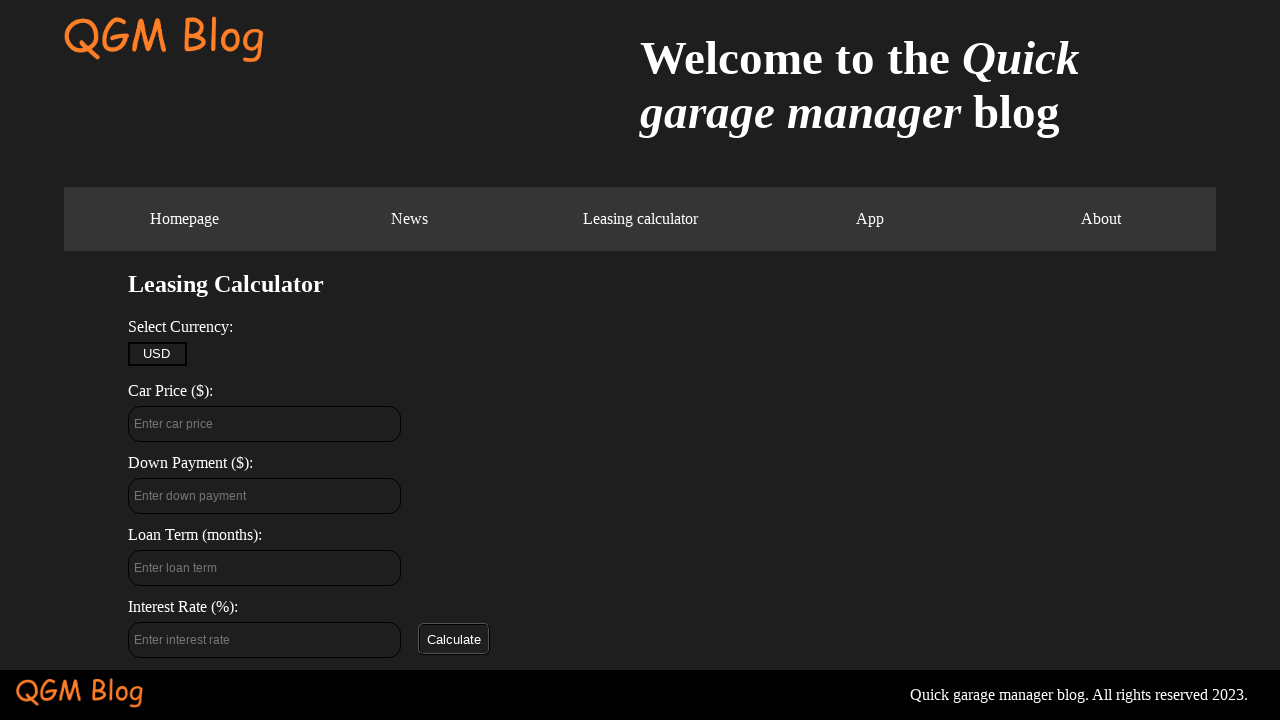

Retrieved page title
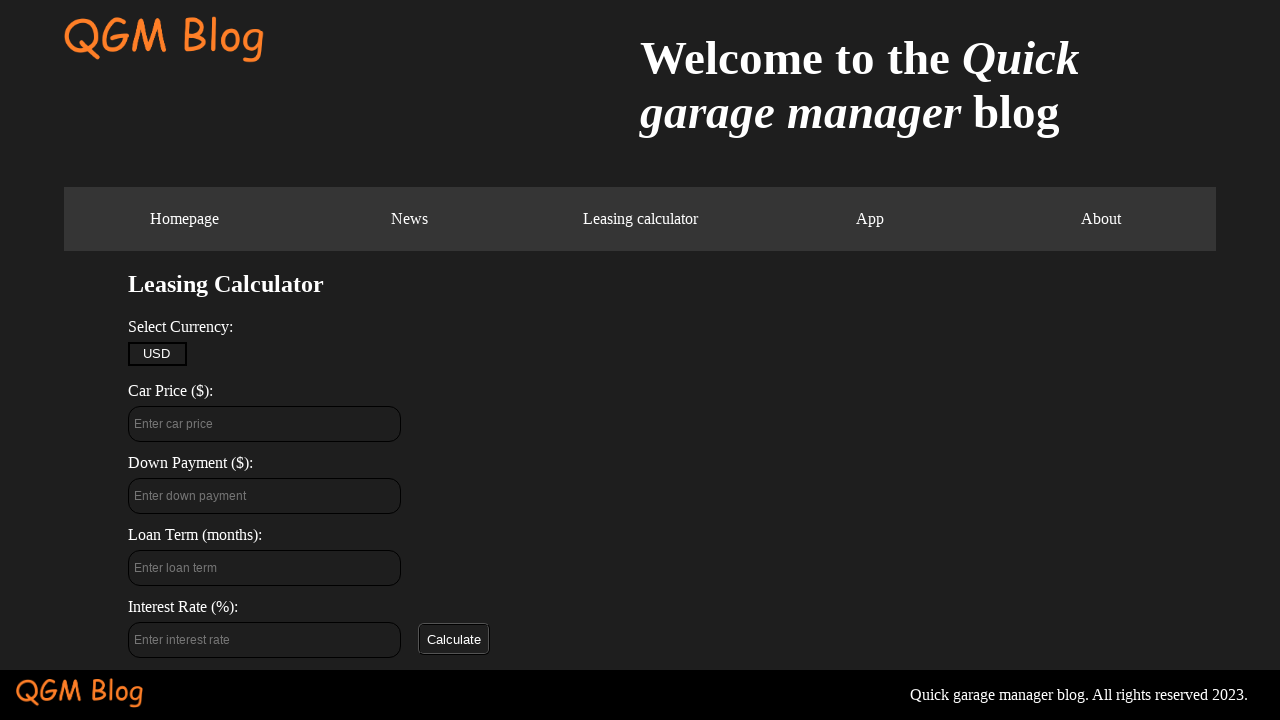

Verified page title is 'Leasing - QGM Blog'
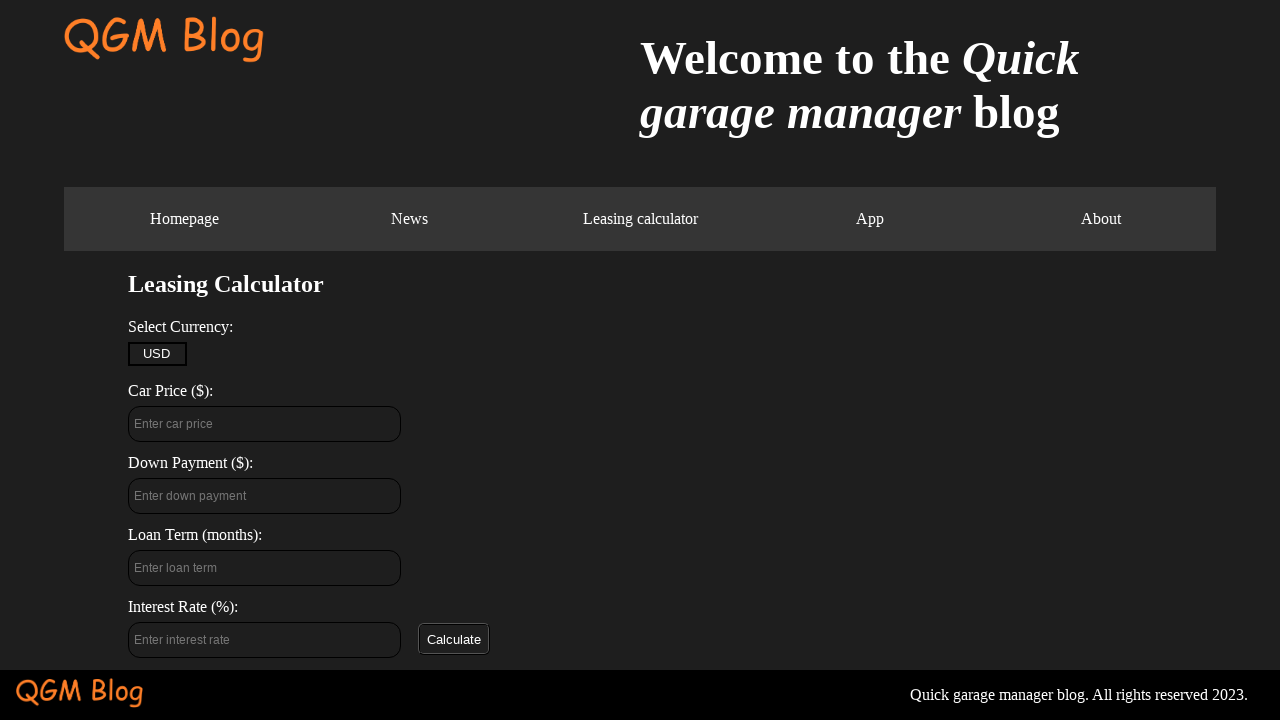

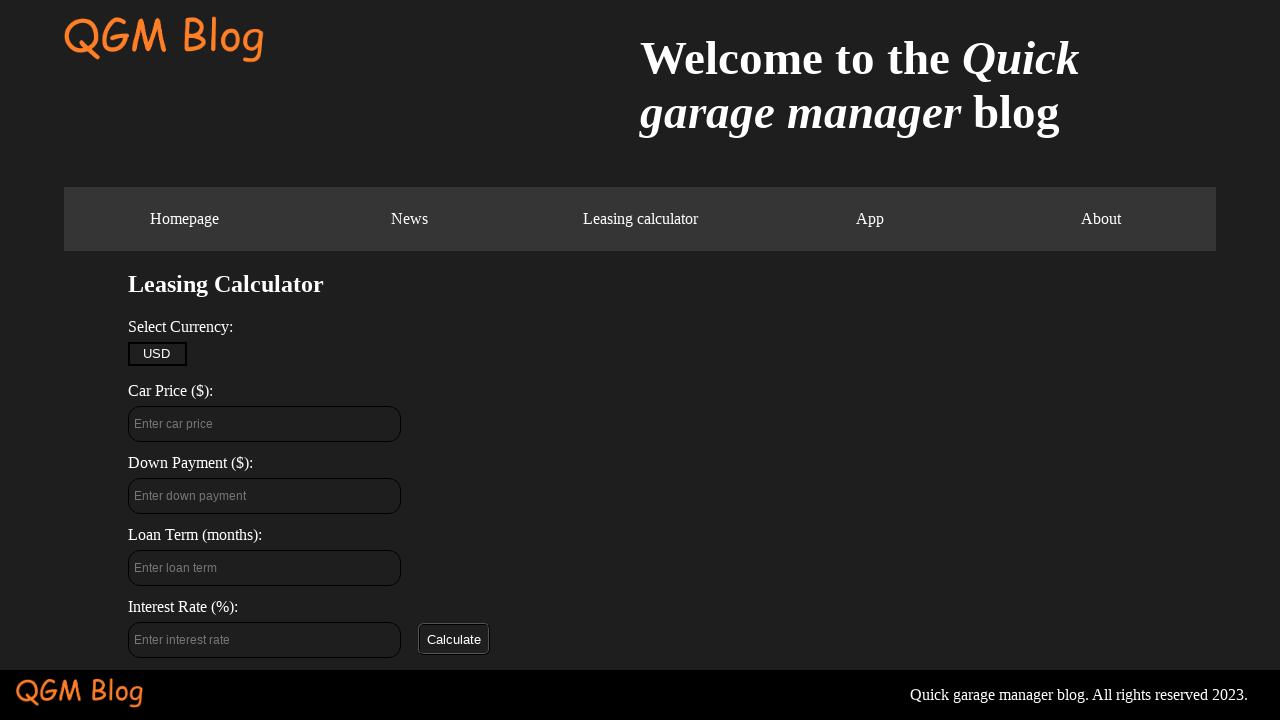